Tests the jQuery UI datepicker widget by navigating to the demo page, switching to the iframe containing the widget, and clicking on the datepicker input to open the date selection calendar.

Starting URL: https://jqueryui.com/datepicker/

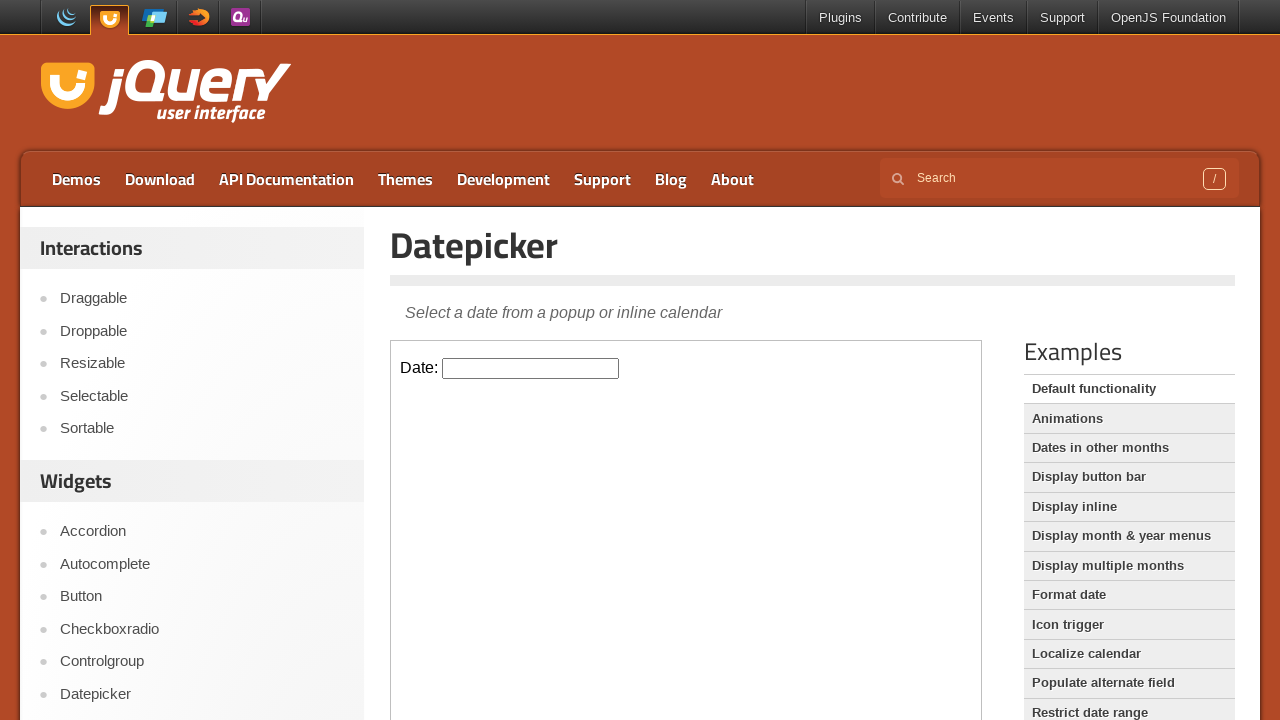

Located iframe containing the datepicker demo
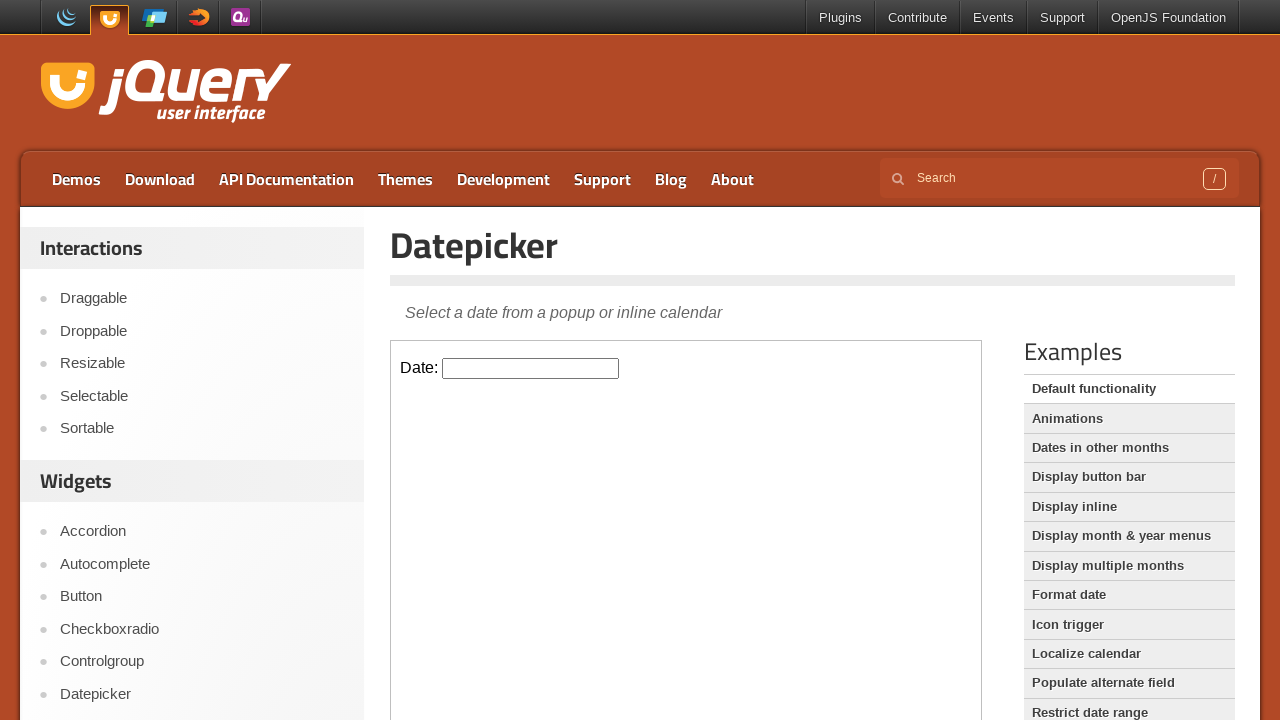

Clicked on the datepicker input to open the calendar at (531, 368) on iframe.demo-frame >> internal:control=enter-frame >> #datepicker
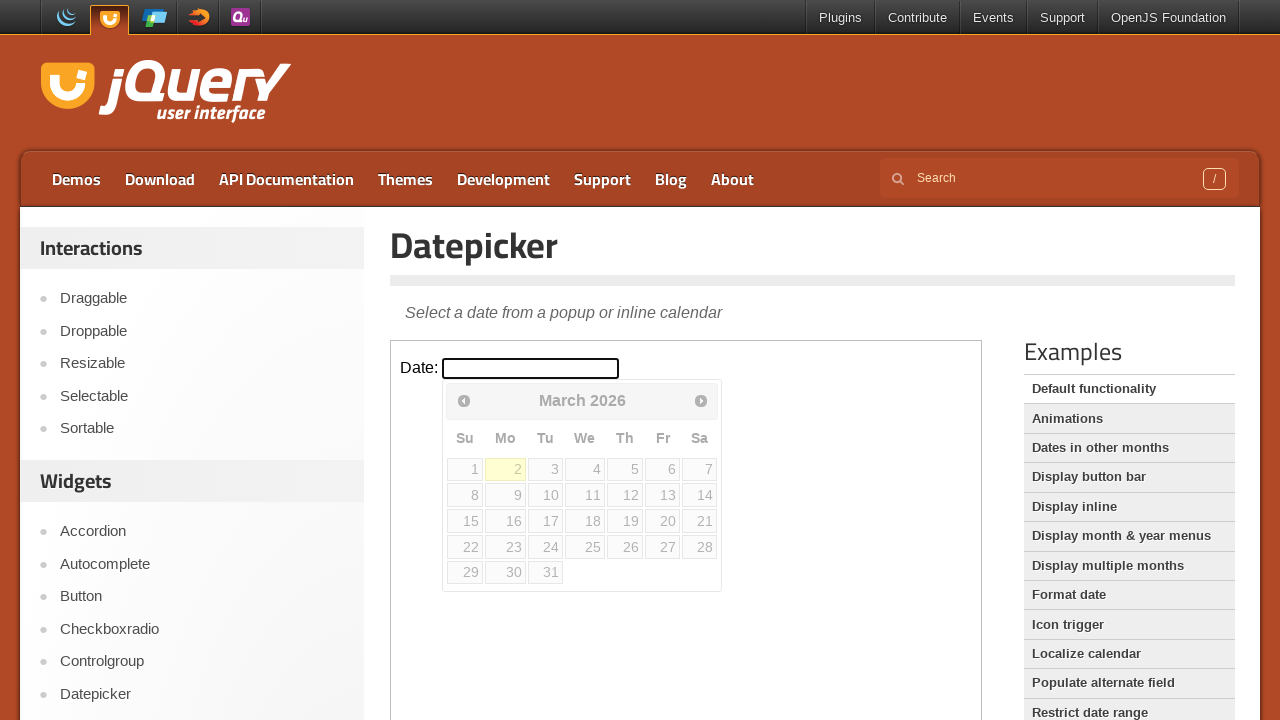

Datepicker calendar appeared and is now visible
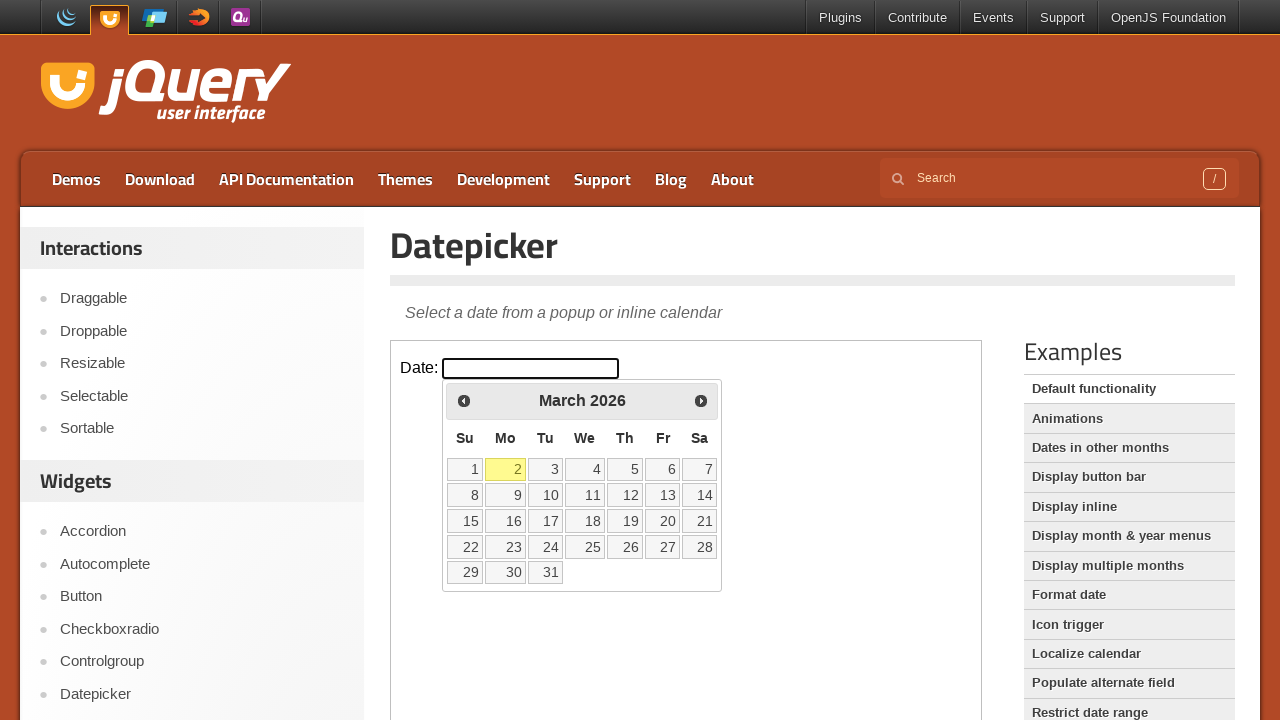

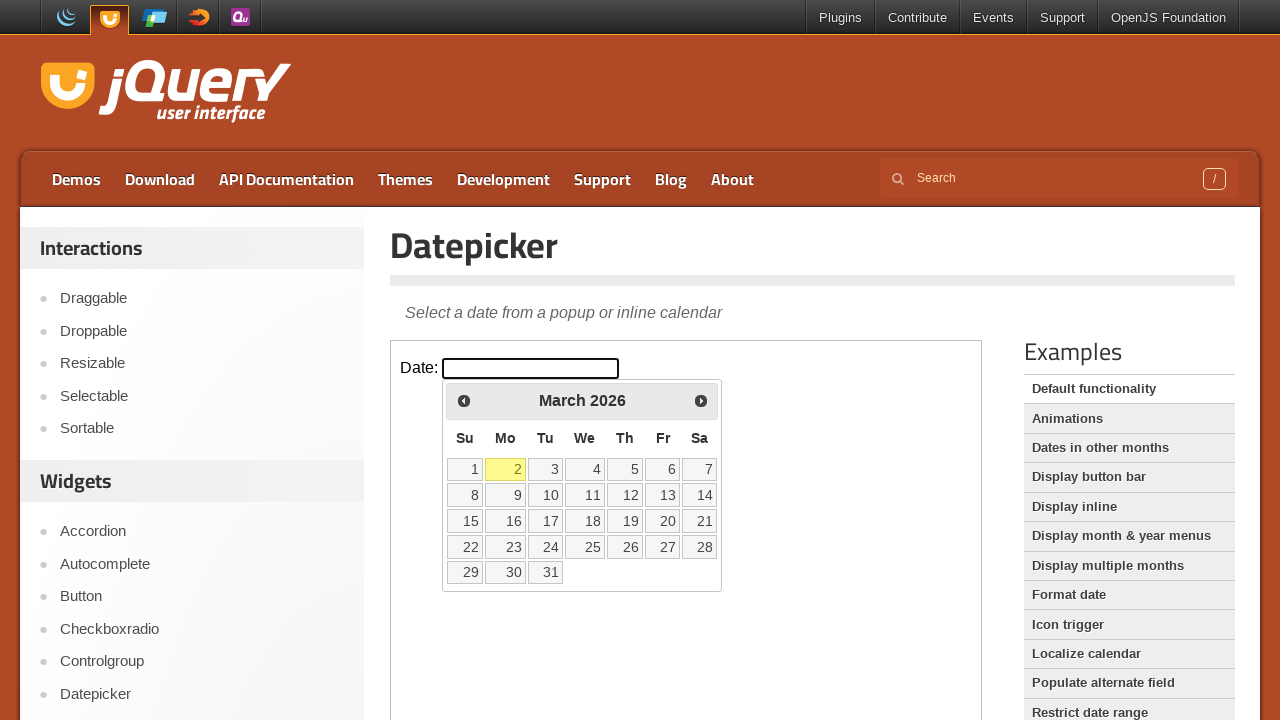